Tests a practice form submission by filling in name, email, password fields, checking a checkbox, selecting from a dropdown, choosing a radio button, and submitting the form

Starting URL: https://rahulshettyacademy.com/angularpractice/

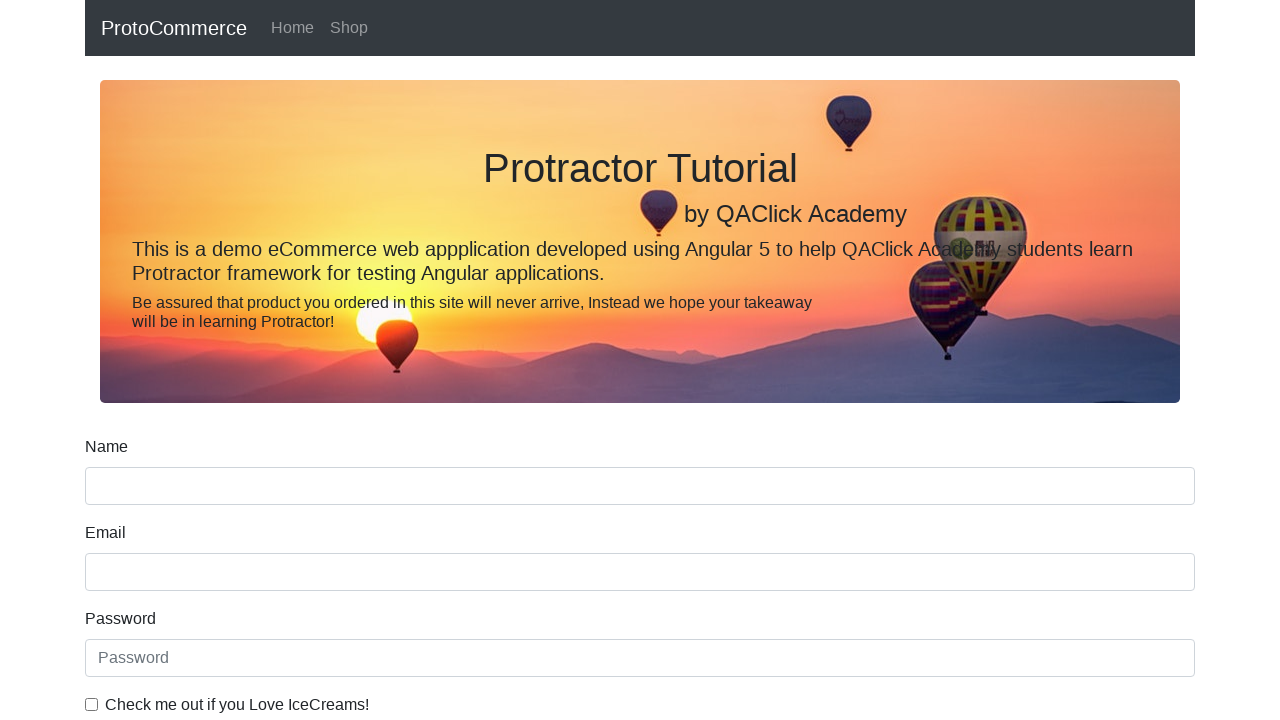

Filled name field with 'Rahul' on input[name='name']
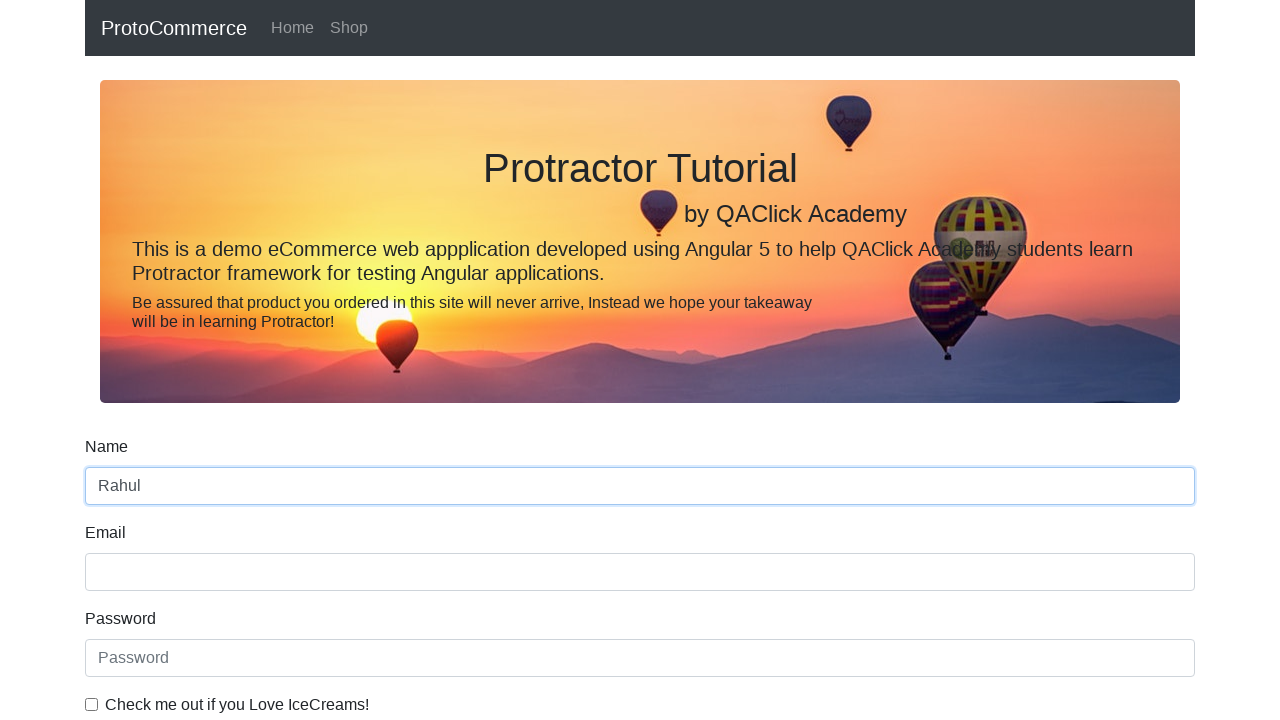

Filled email field with 'rahul@gmail.com' on input[name='email']
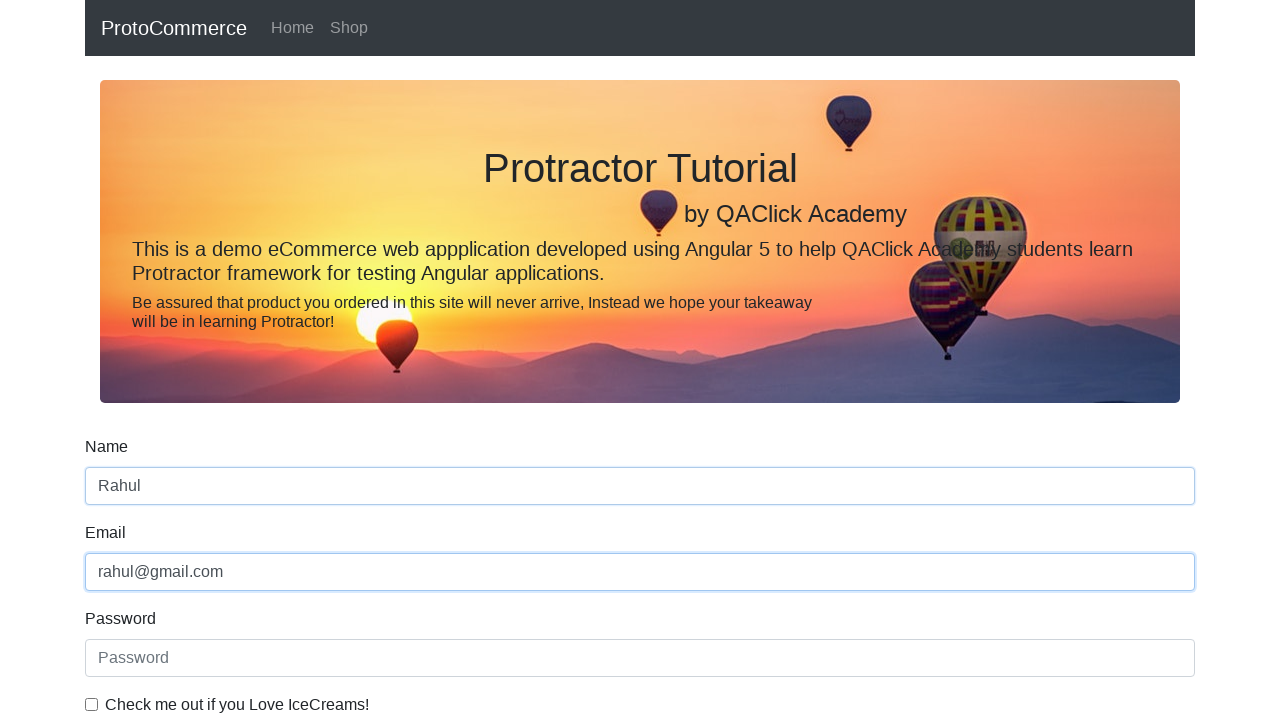

Filled password field with 'Rahul1' on #exampleInputPassword1
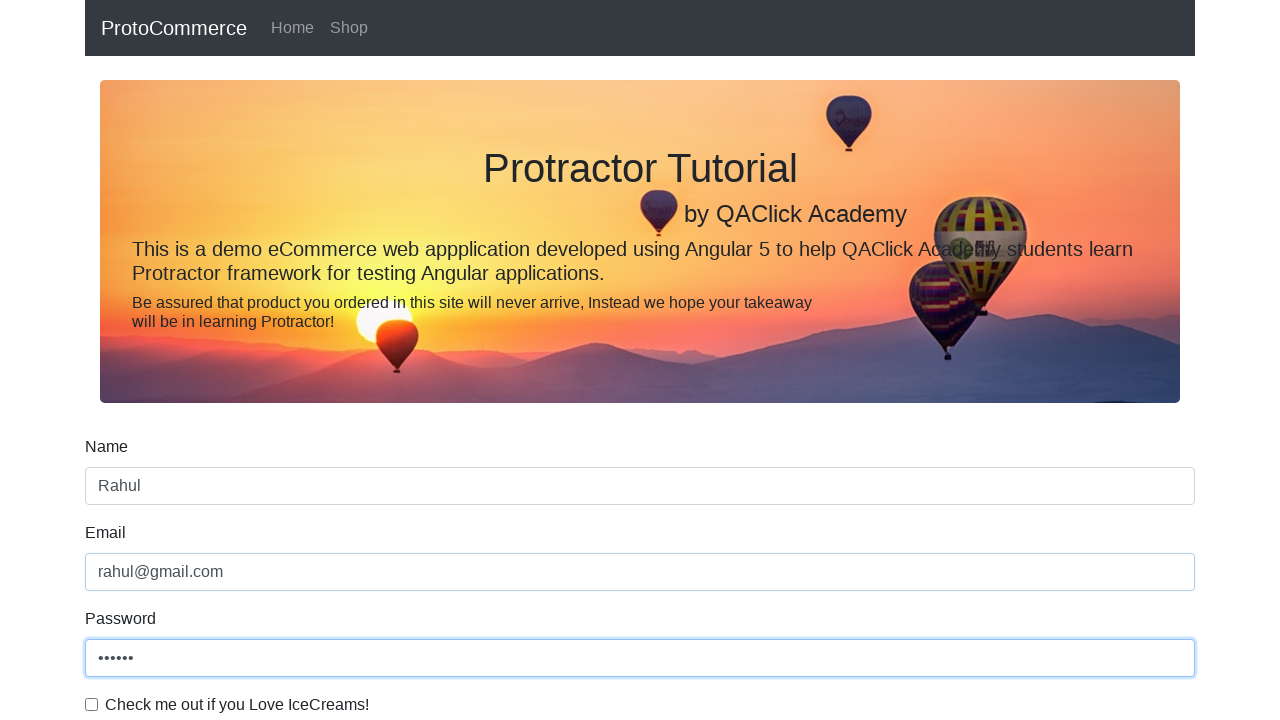

Checked the checkbox at (92, 704) on #exampleCheck1
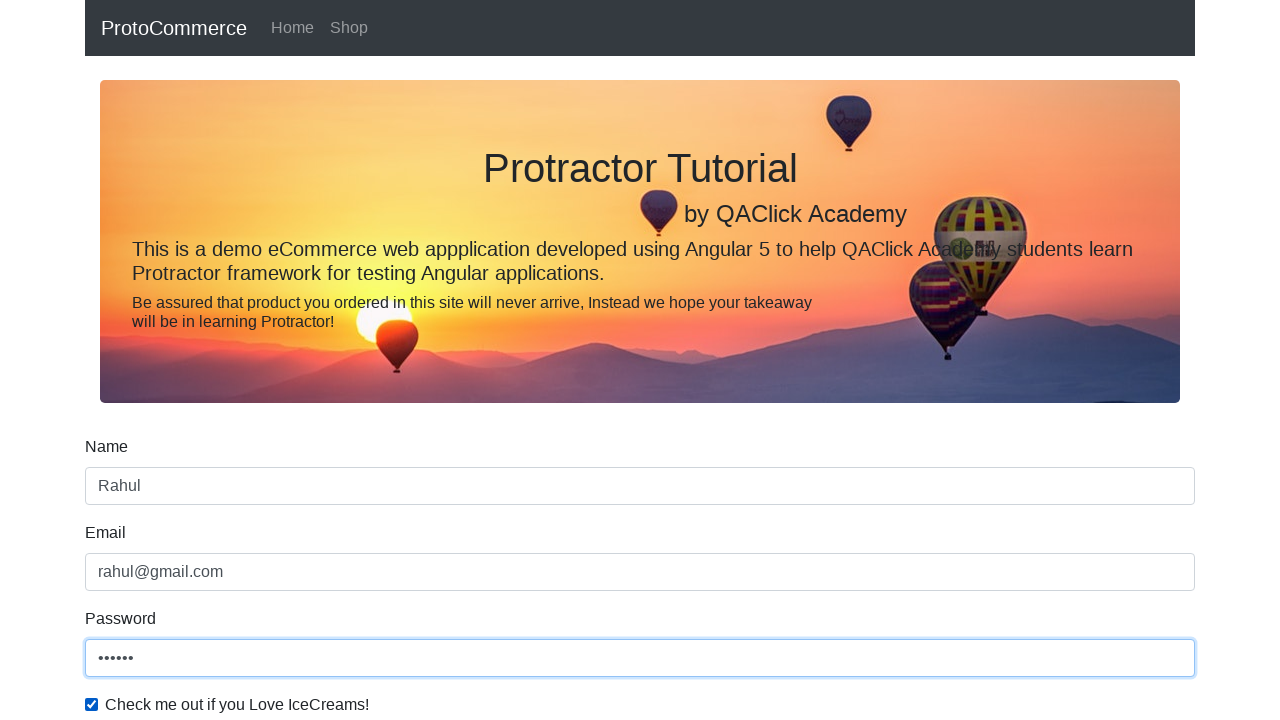

Selected first option from dropdown (Male) on #exampleFormControlSelect1
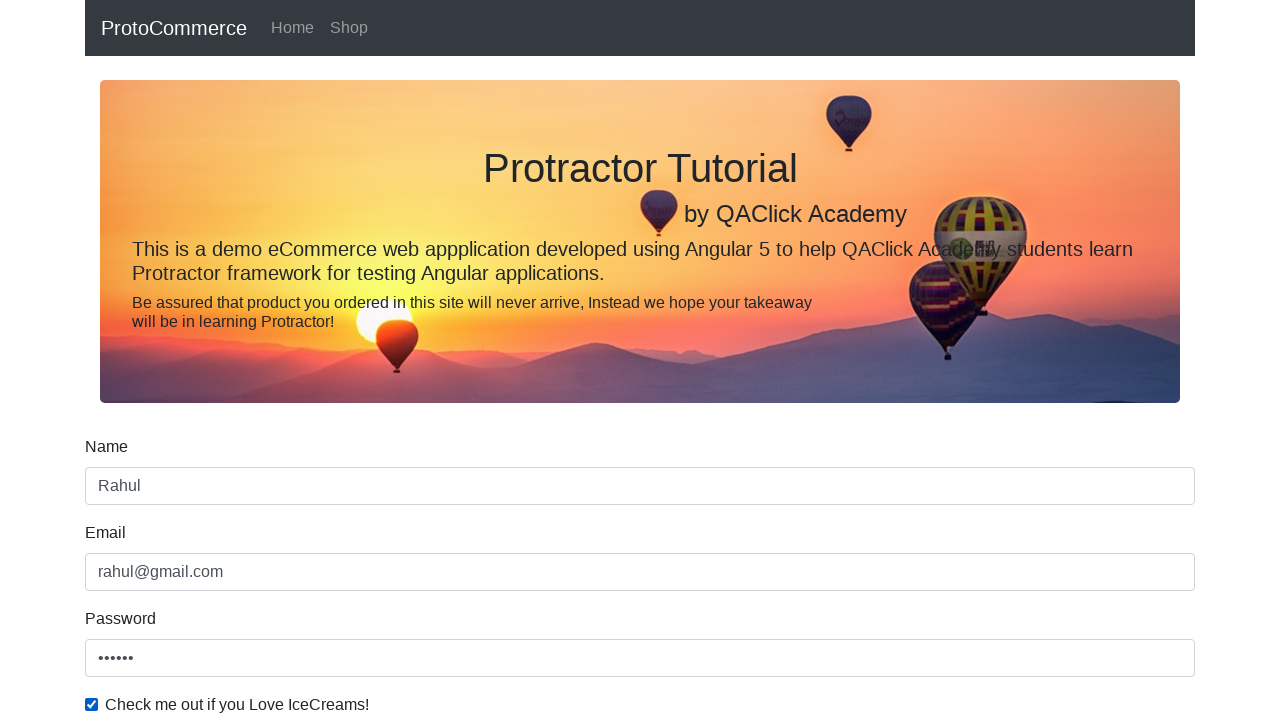

Clicked radio button option1 at (238, 360) on input[value='option1']
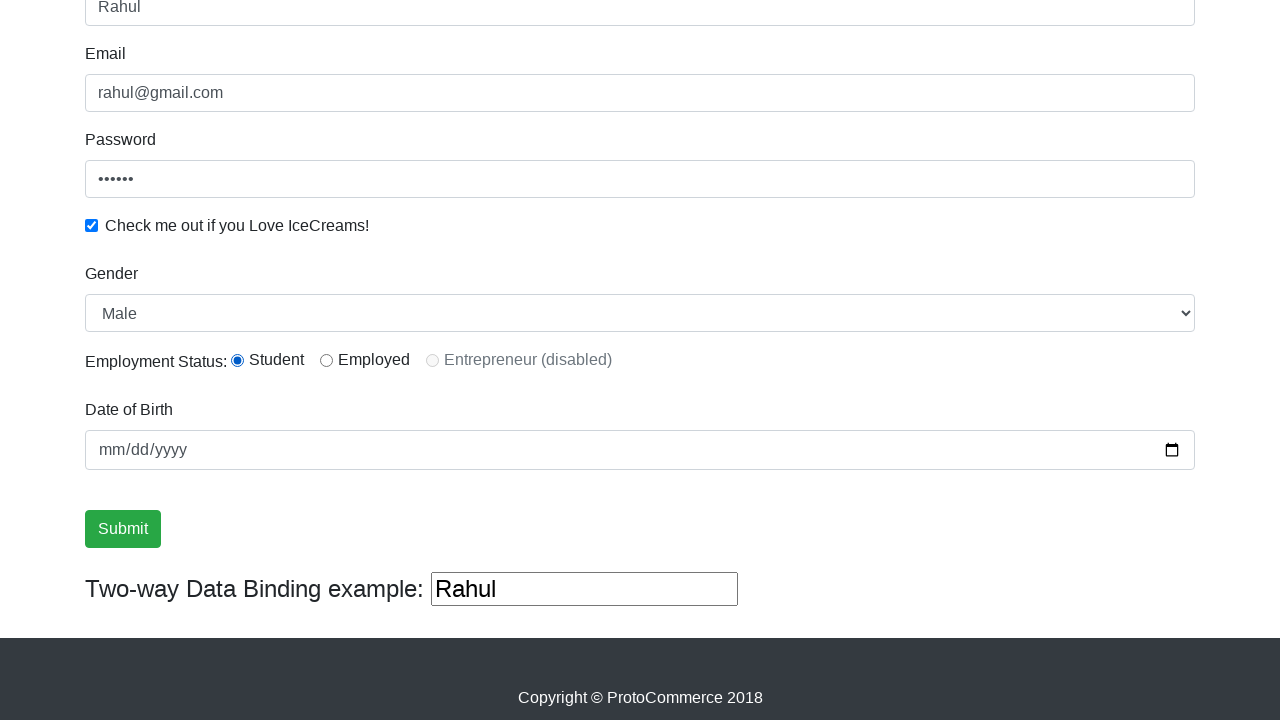

Clicked submit button to submit the form at (123, 529) on input[type='submit']
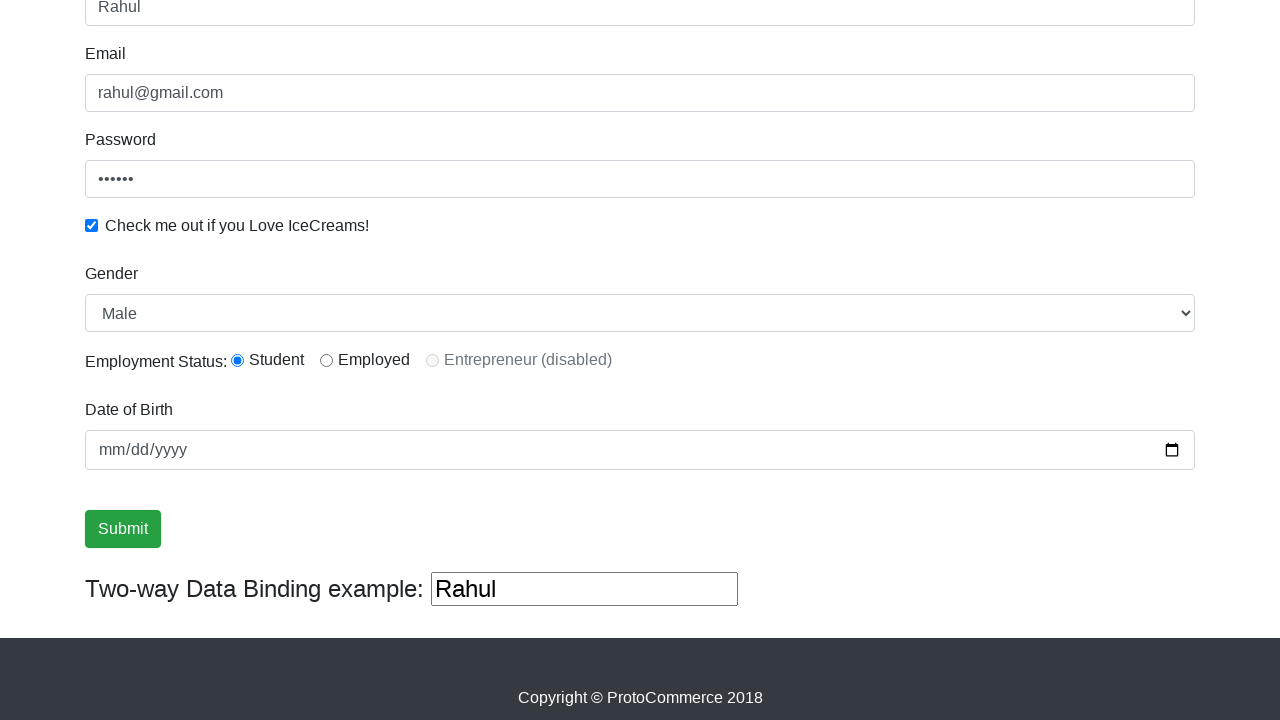

Success alert message appeared
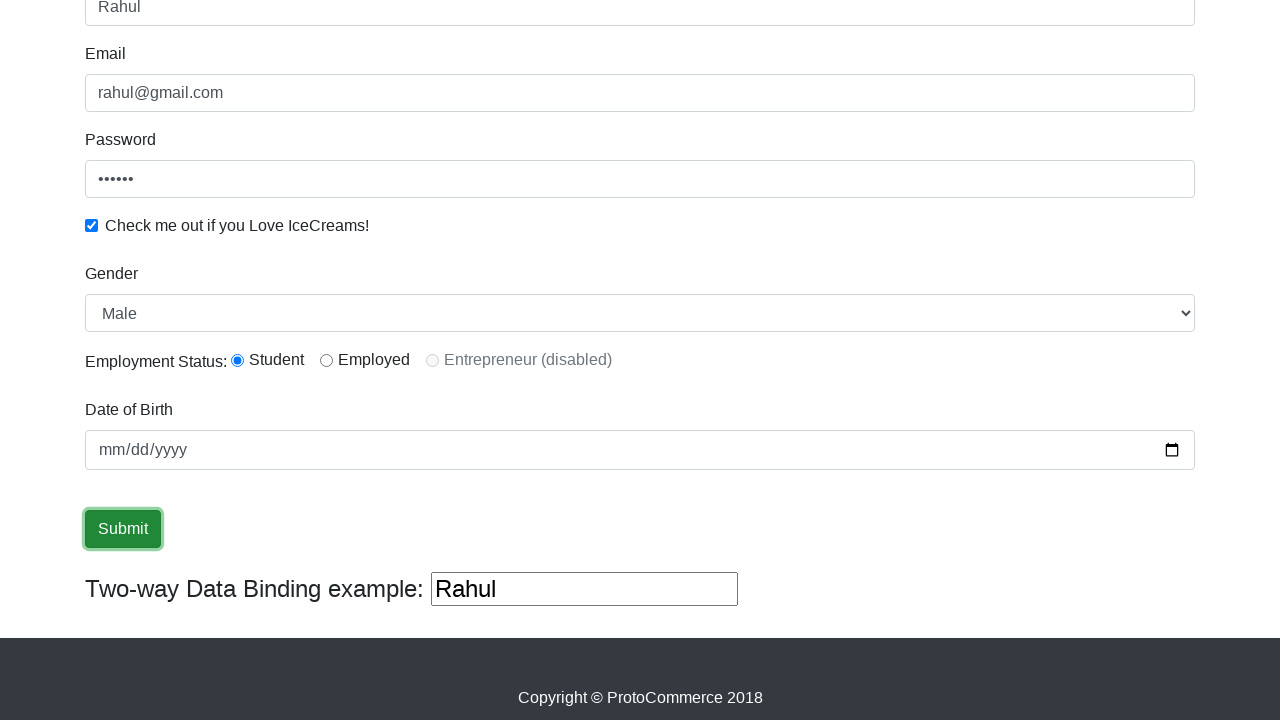

Retrieved success message text
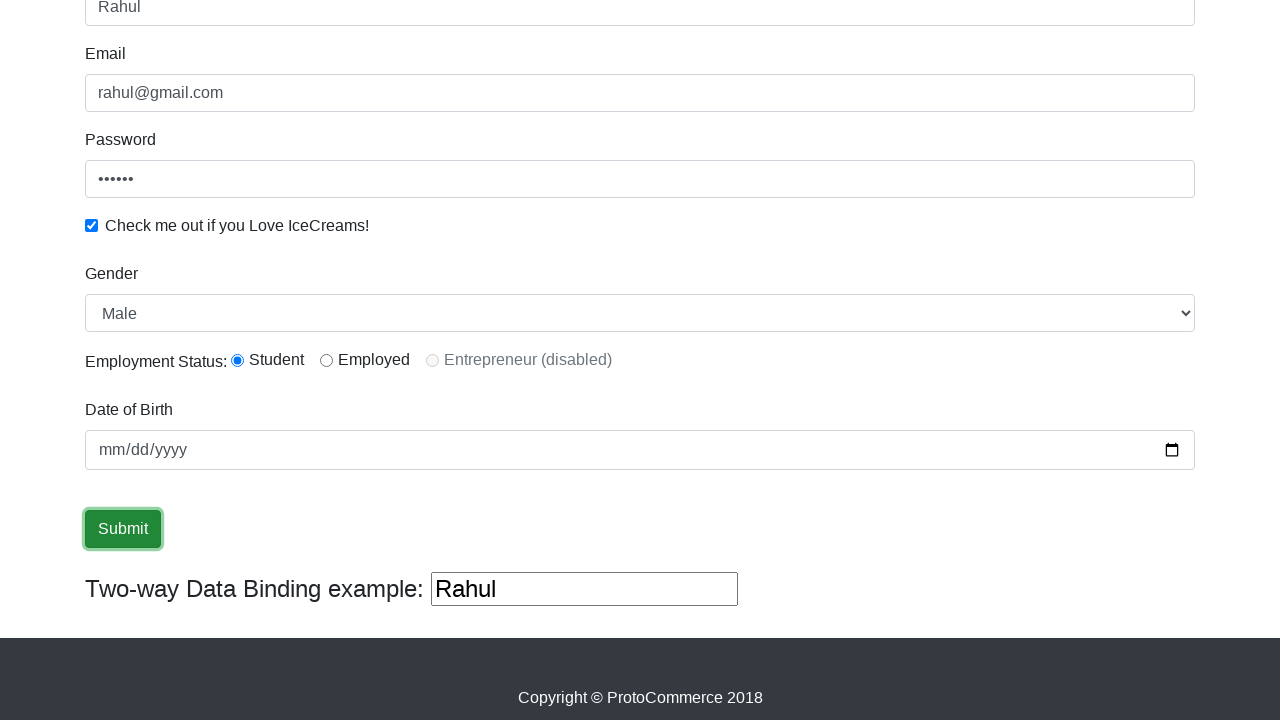

Verified success message contains 'The Form'
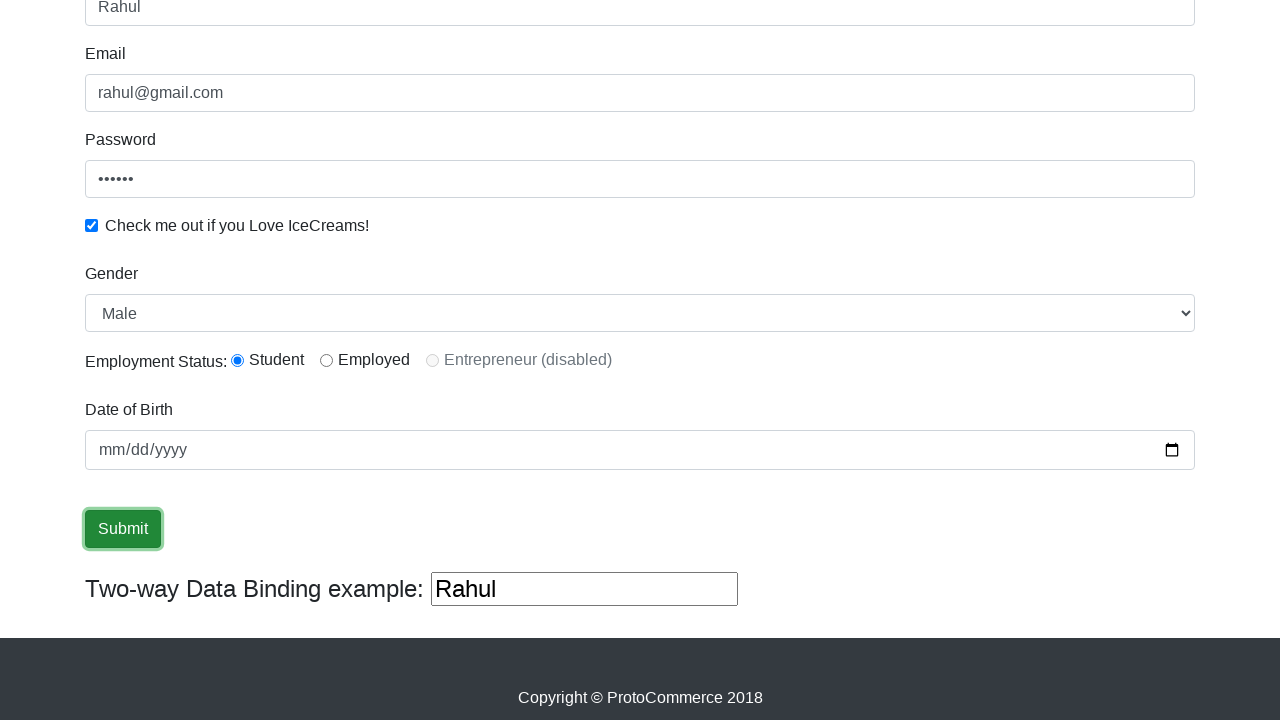

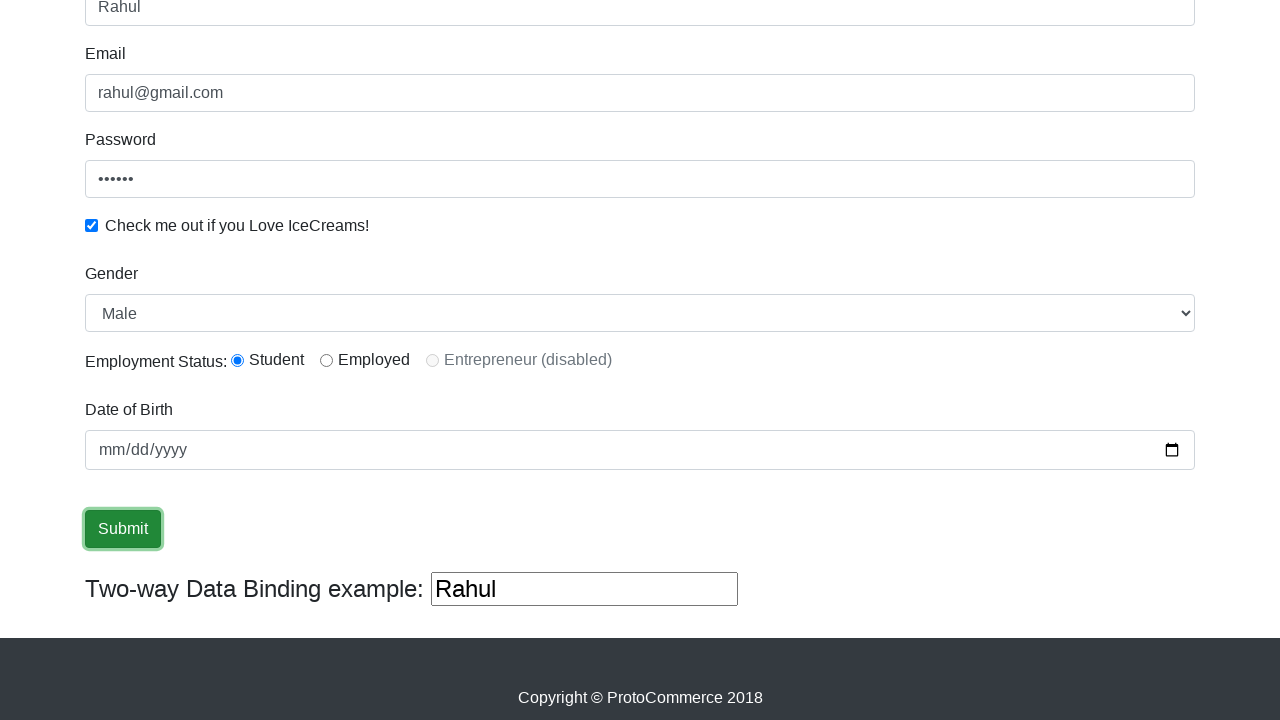